Solves a math captcha by extracting a value from an element attribute, calculating a result, filling the answer, and completing checkbox/radio selections before submitting

Starting URL: http://suninjuly.github.io/get_attribute.html

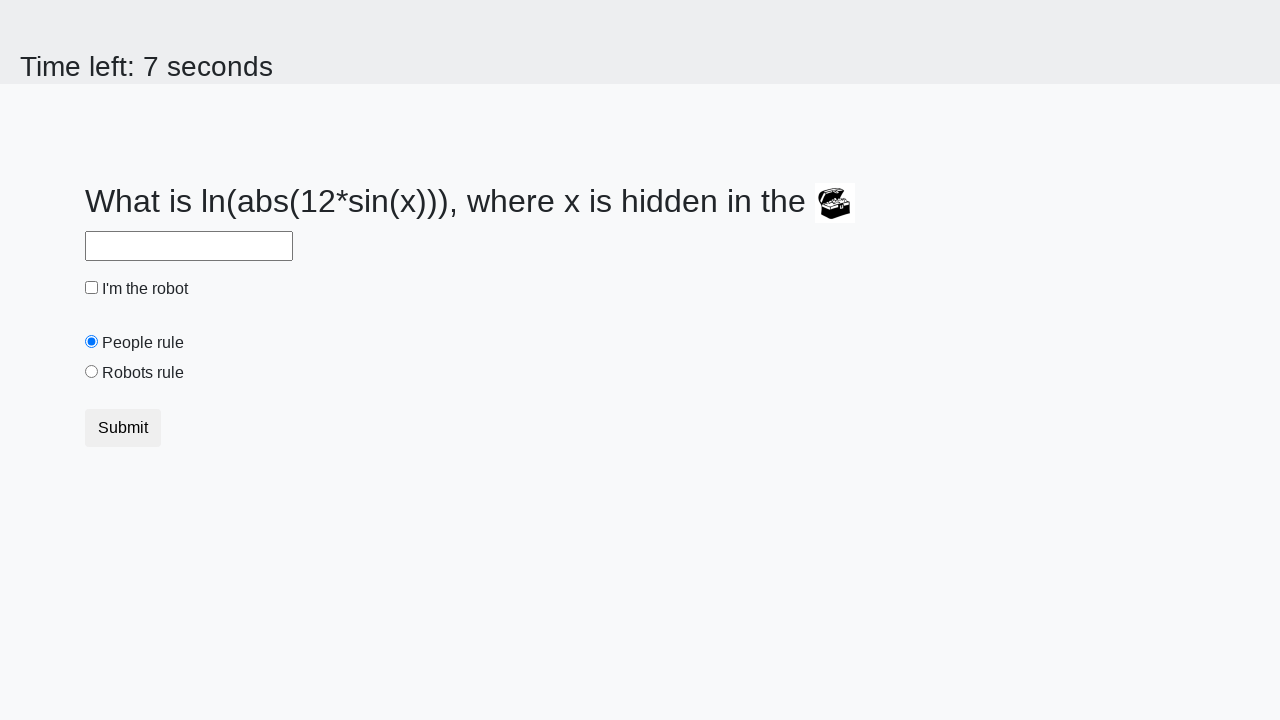

Located treasure element
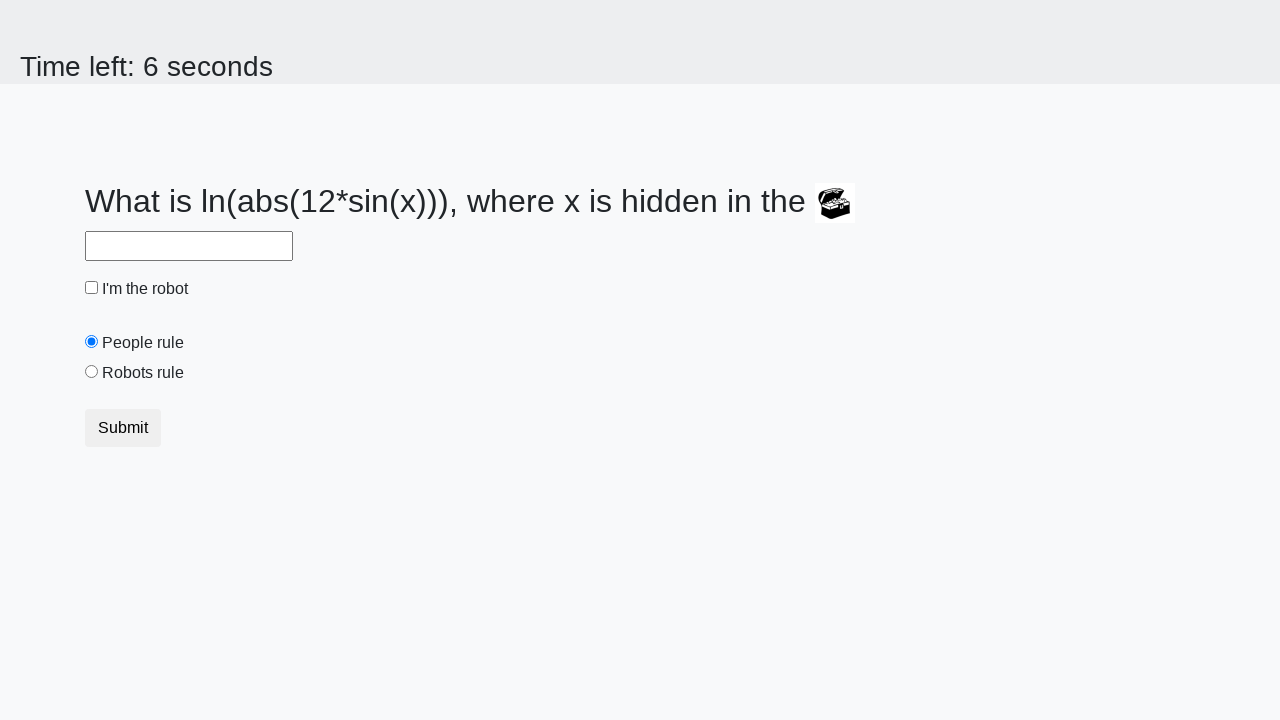

Extracted valuex attribute from treasure element: 456
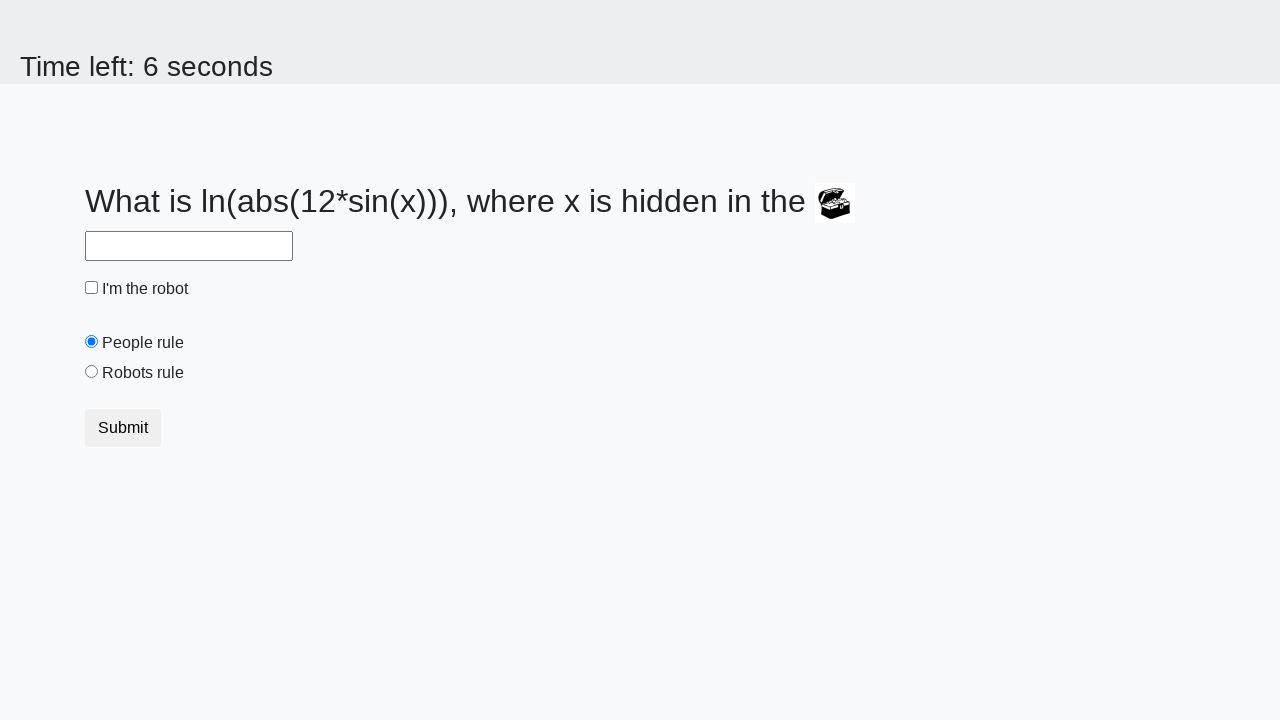

Calculated math result: 1.69095008341198
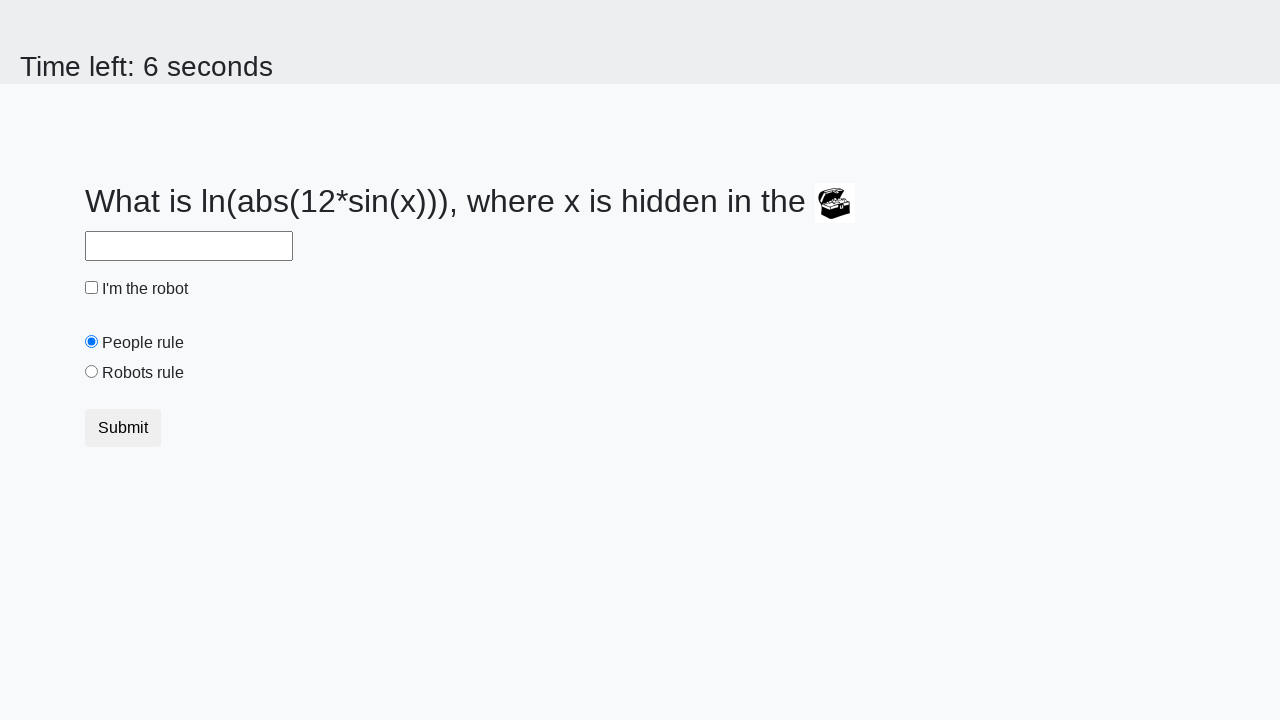

Filled answer field with calculated value: 1.69095008341198 on #answer
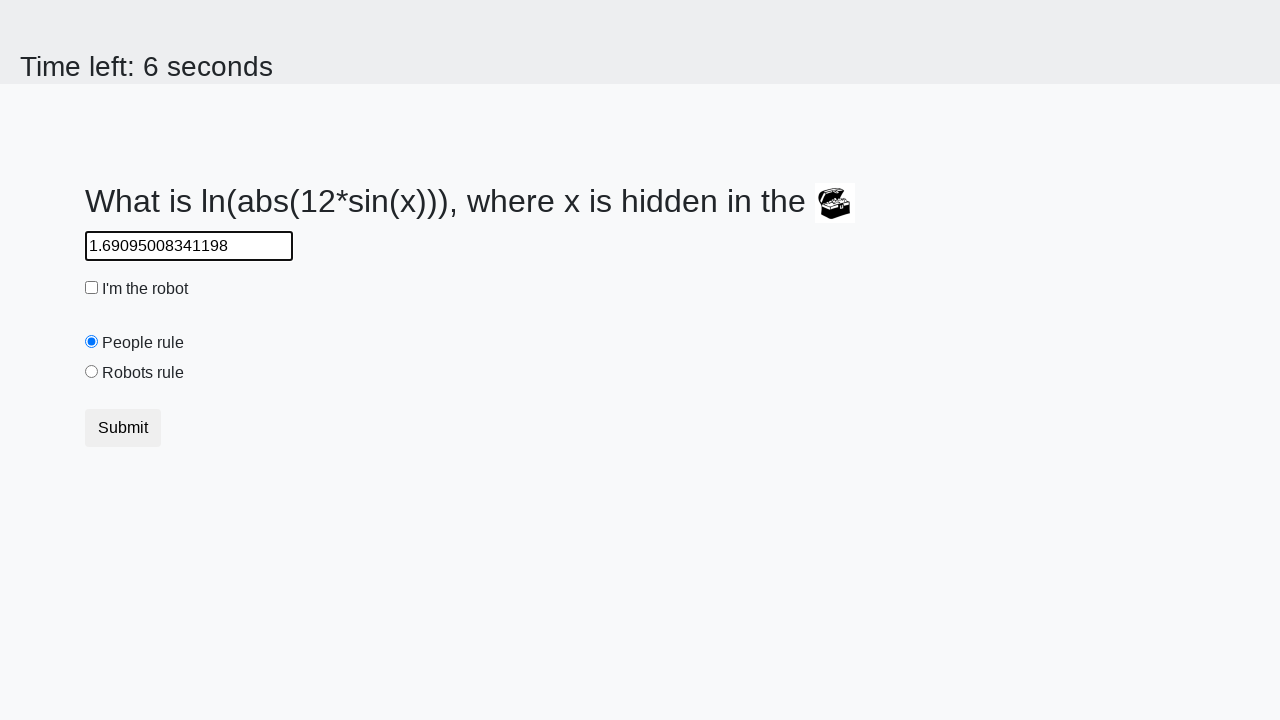

Checked robot checkbox at (92, 288) on #robotCheckbox
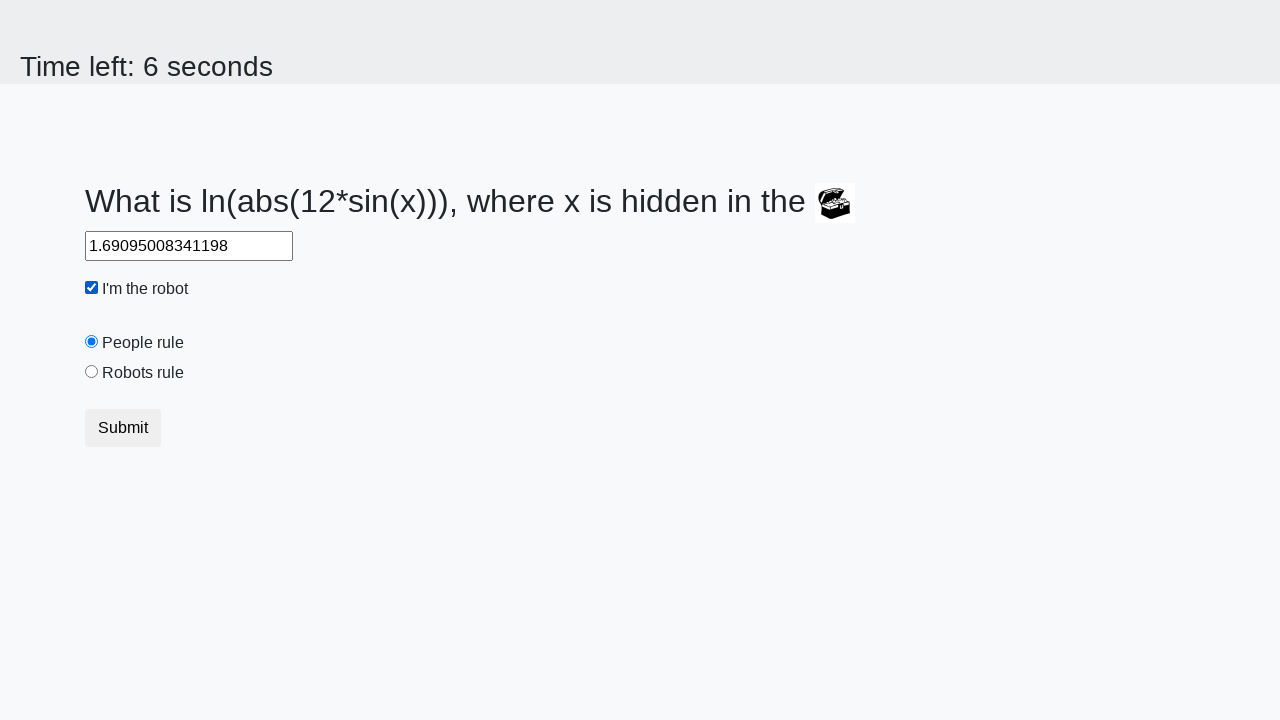

Selected robots rule radio button at (92, 372) on #robotsRule
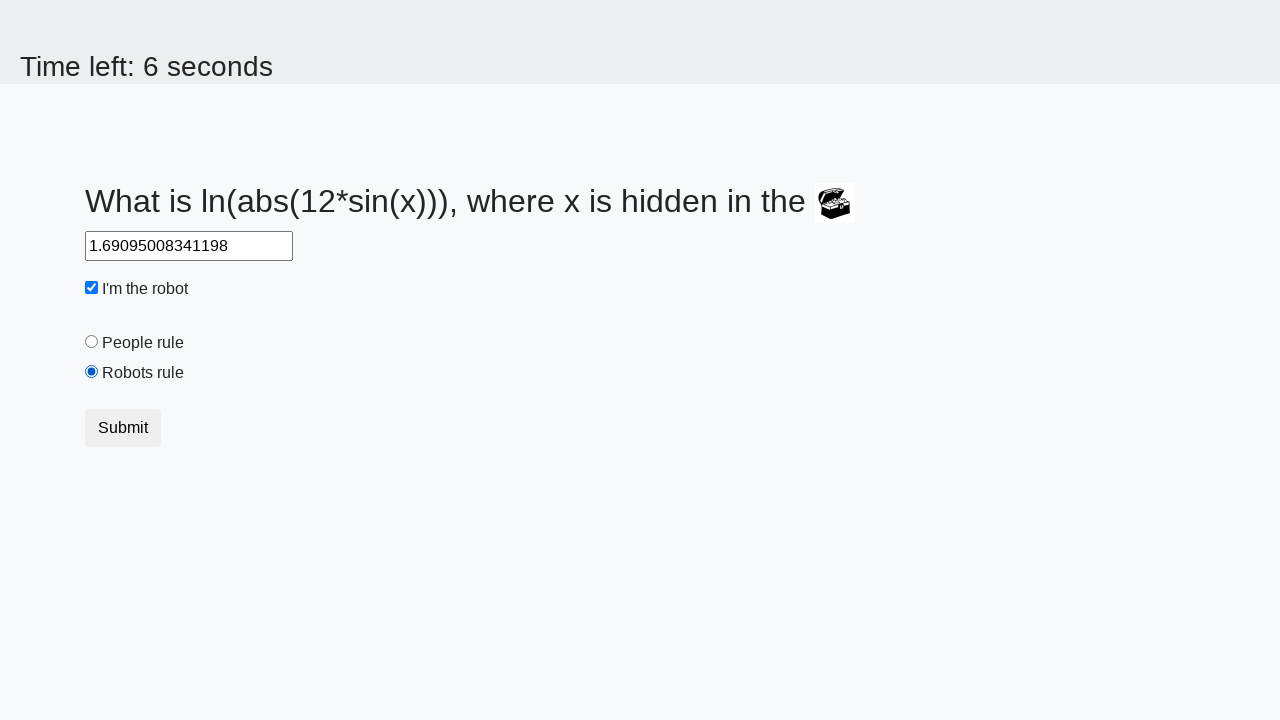

Clicked submit button to complete form at (123, 428) on [type="submit"]
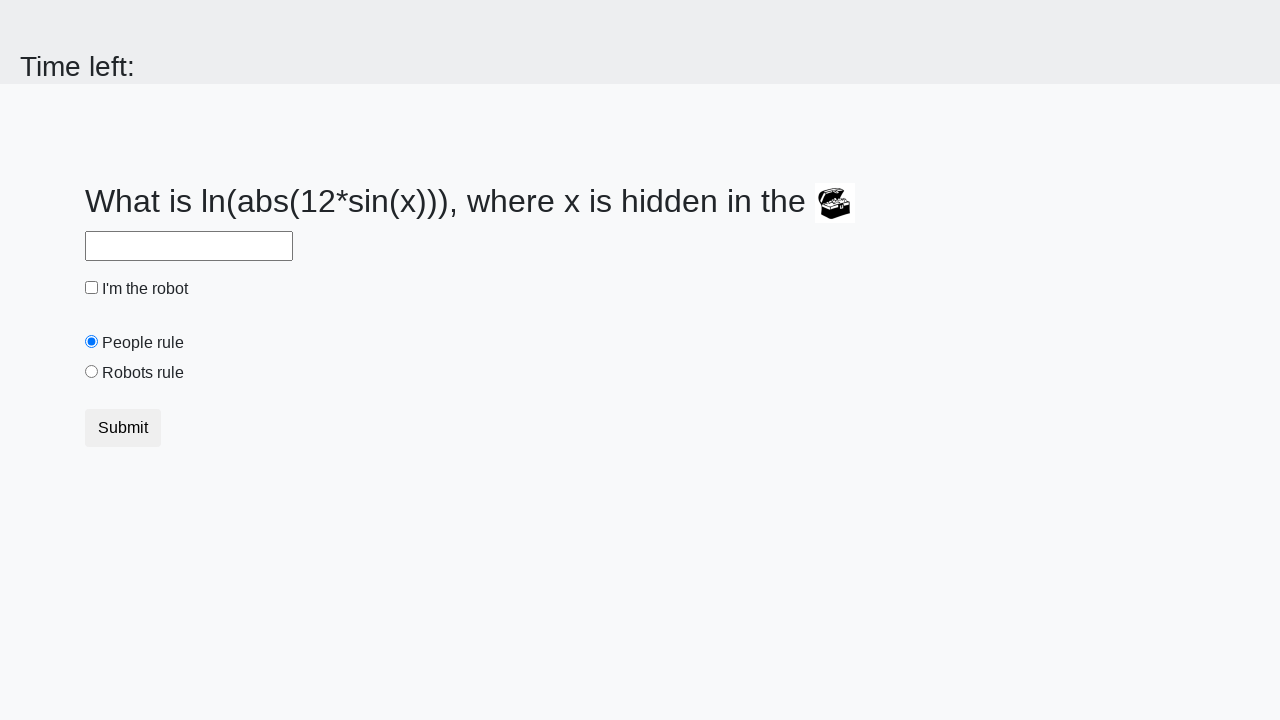

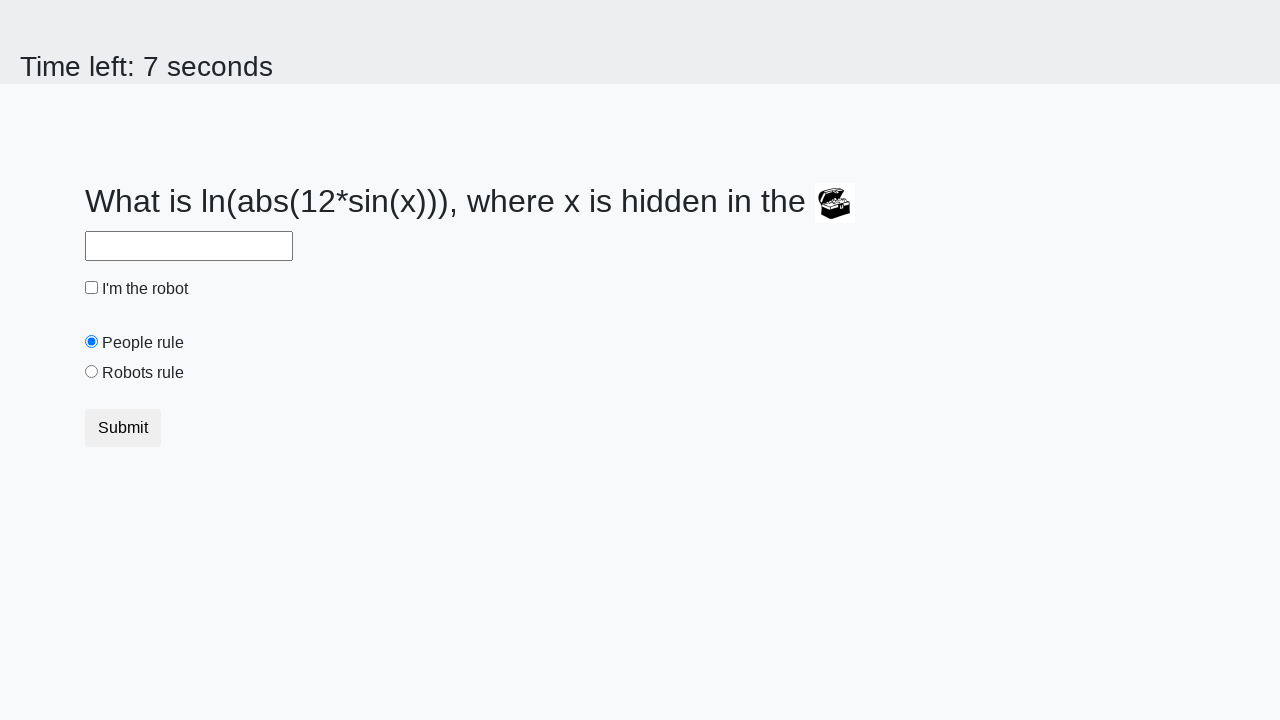